Clicks on the Selenide examples link and verifies it navigates to the GitHub organization page

Starting URL: https://selenide.org/quick-start.html

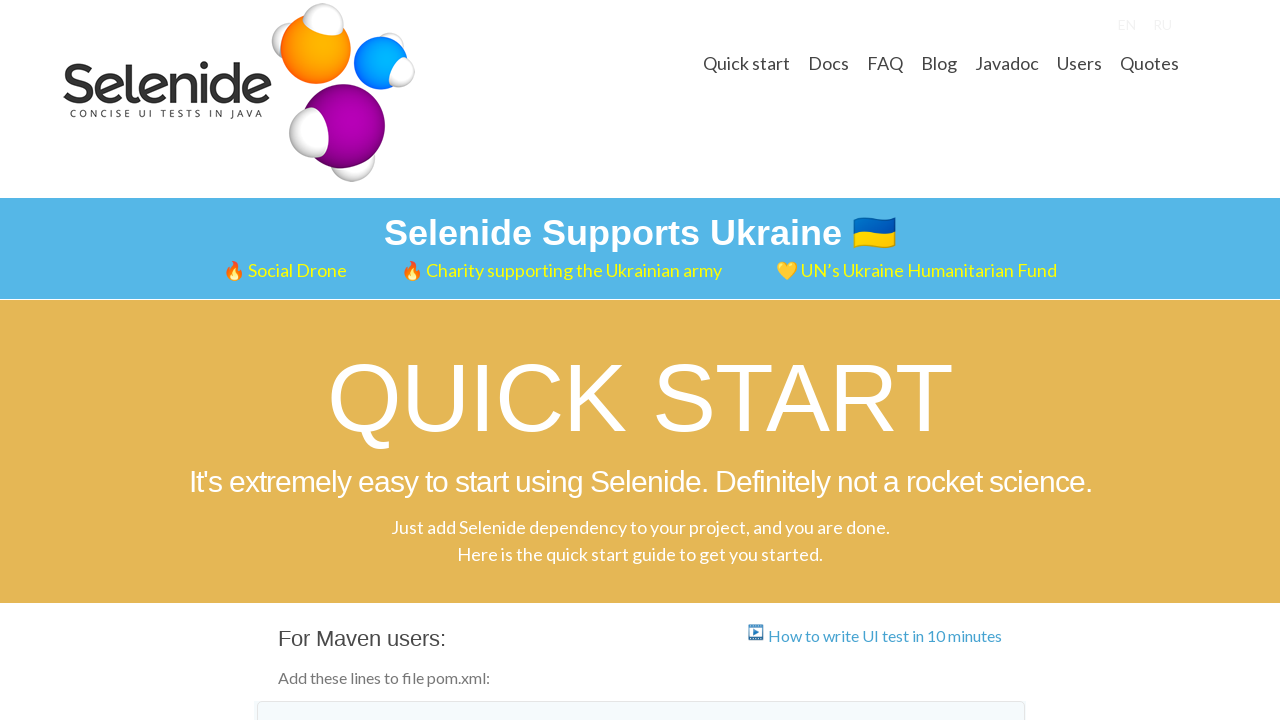

Clicked on Selenide examples link at (423, 361) on internal:role=link[name="Selenide examples"i]
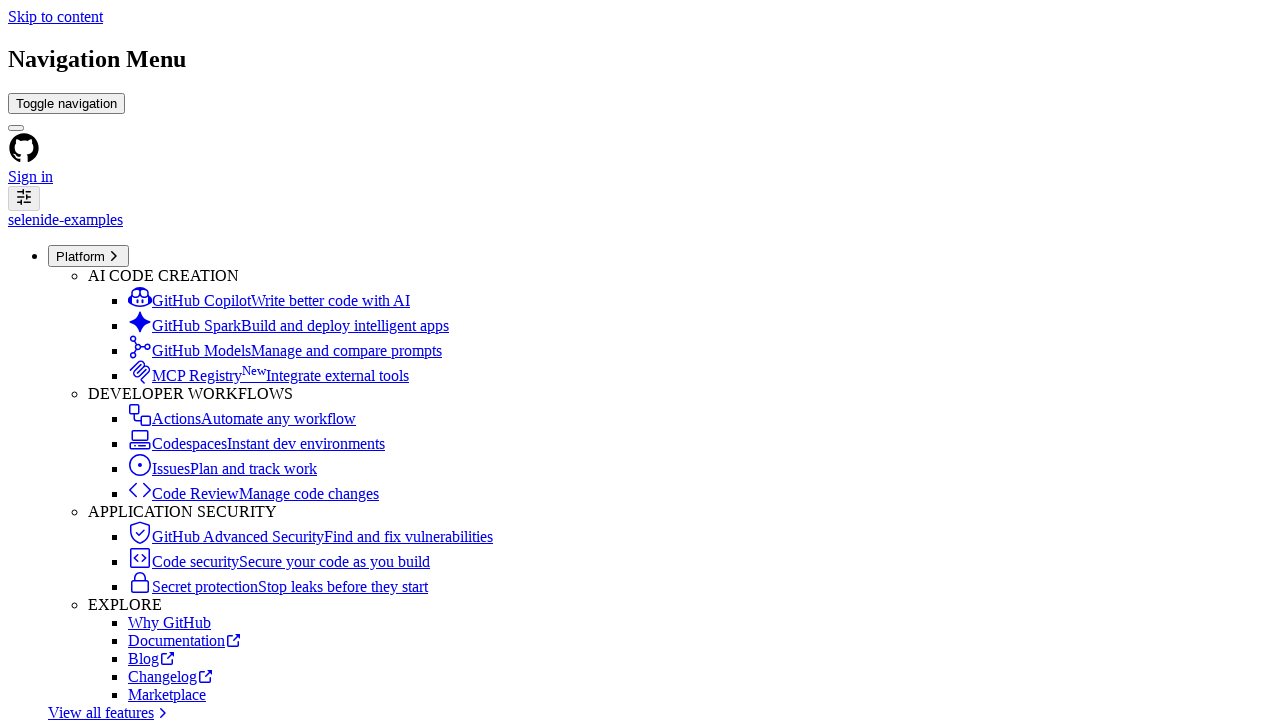

Organization header loaded on GitHub page
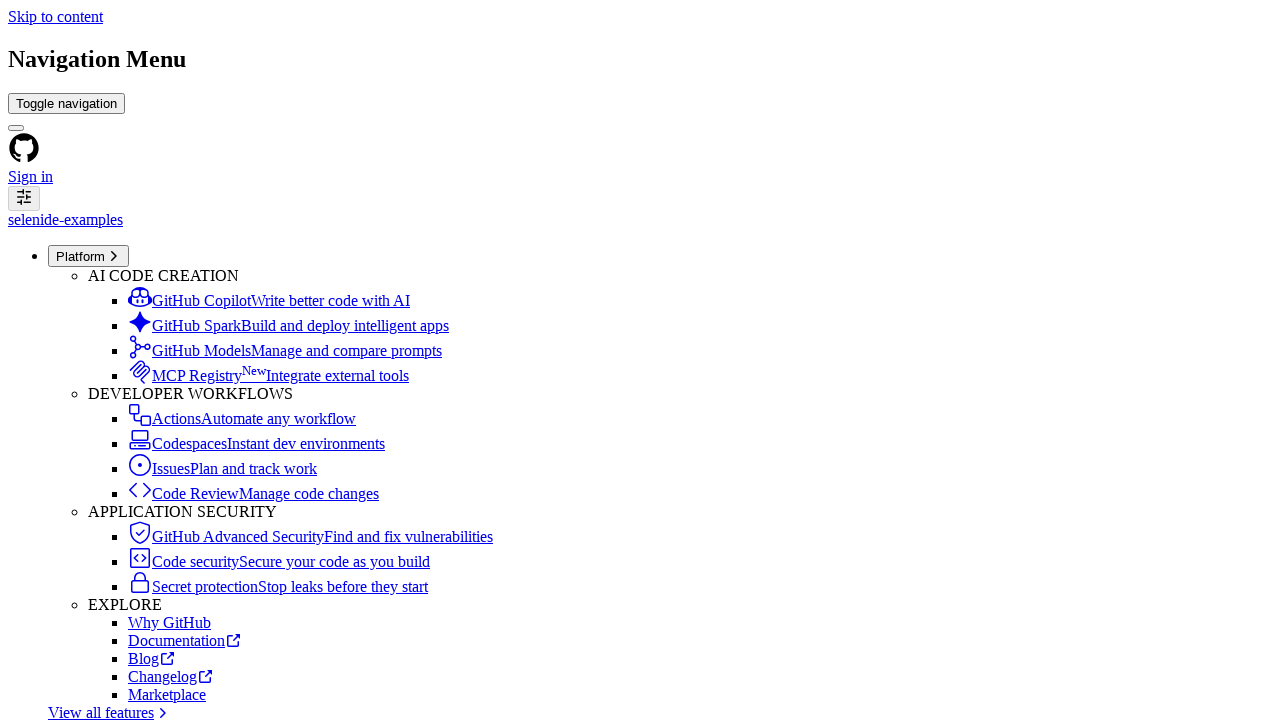

Verified 'Selenide examples' text is present in organization header
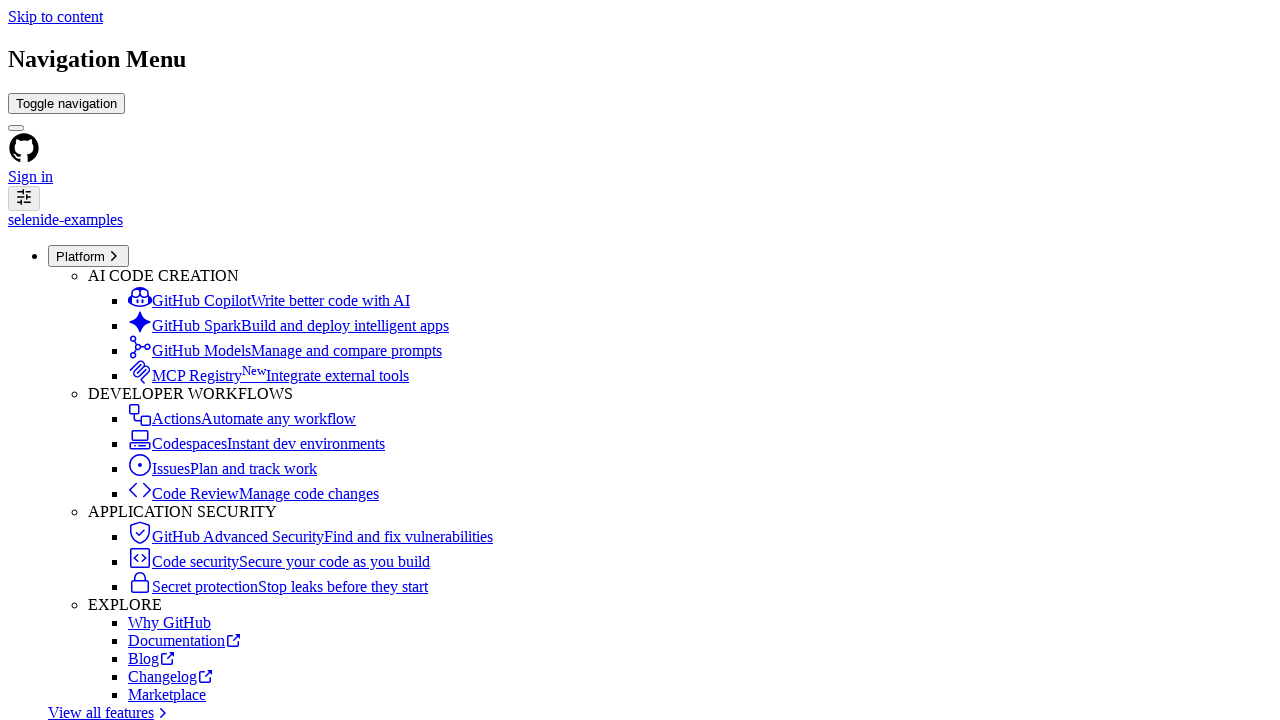

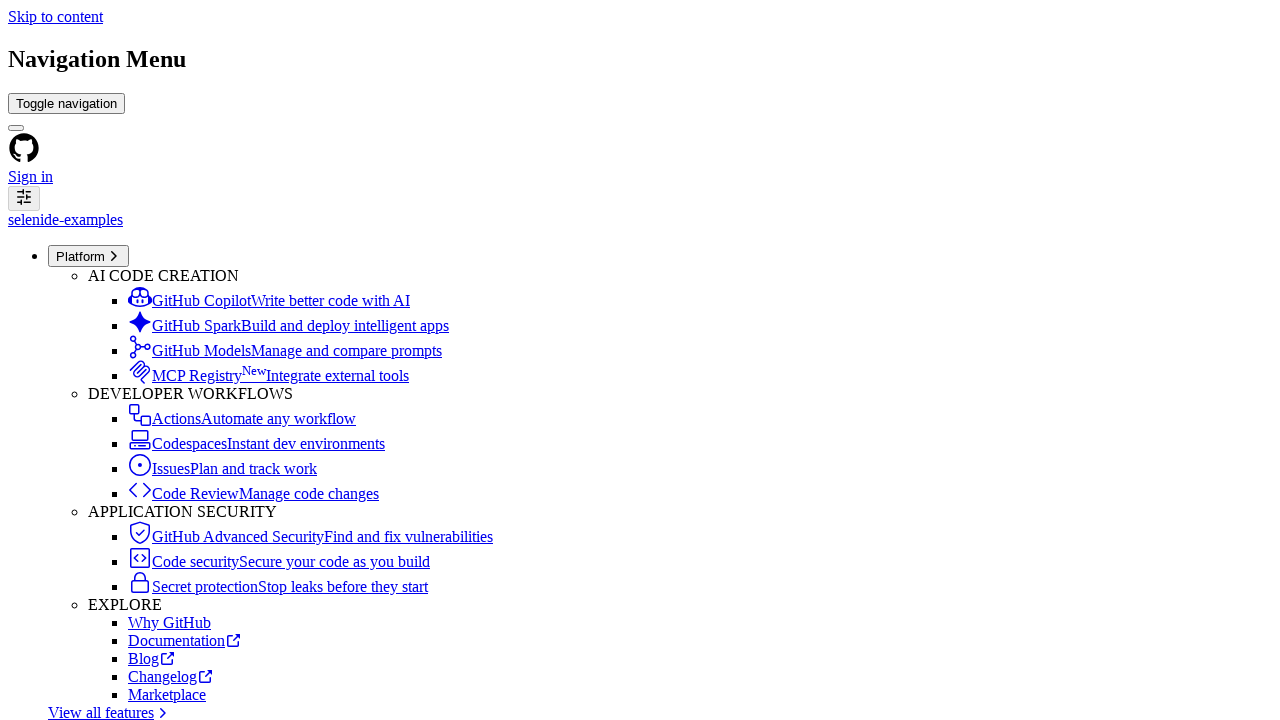